Tests dynamic content page by checking for specific text content and refreshing the page if not found

Starting URL: https://the-internet.herokuapp.com/dynamic_content

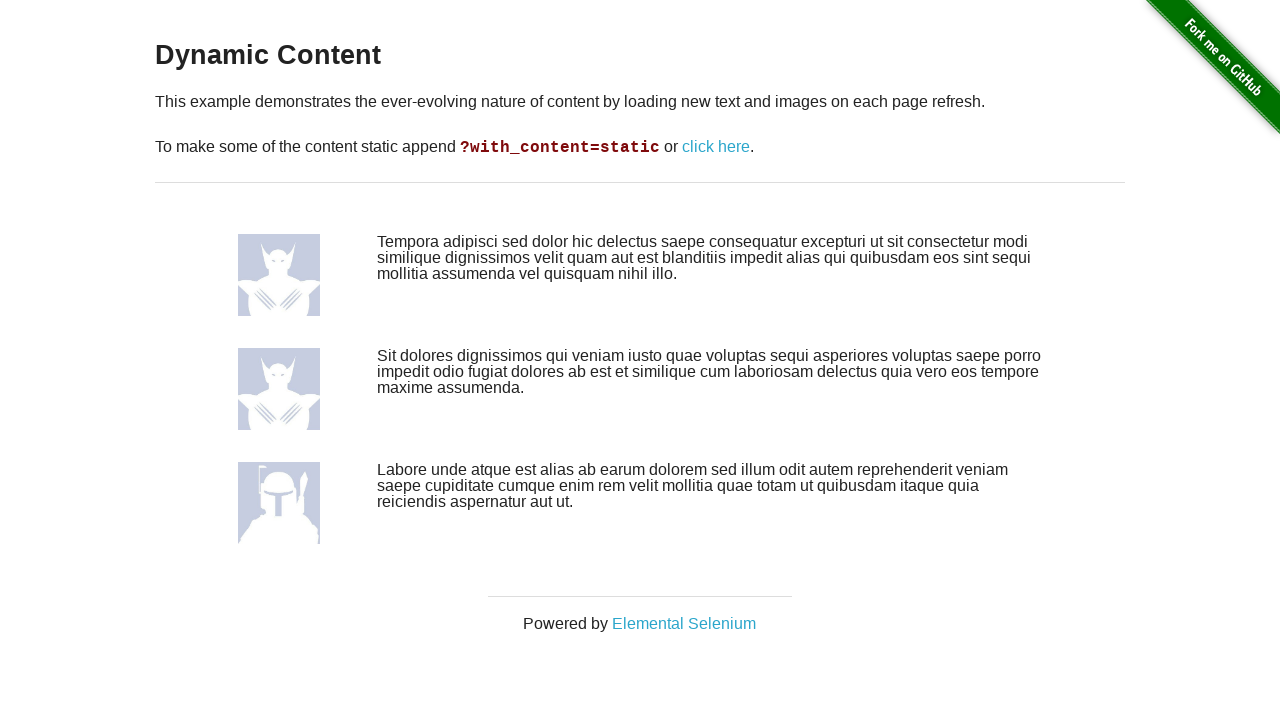

Waited for dynamic content div to load
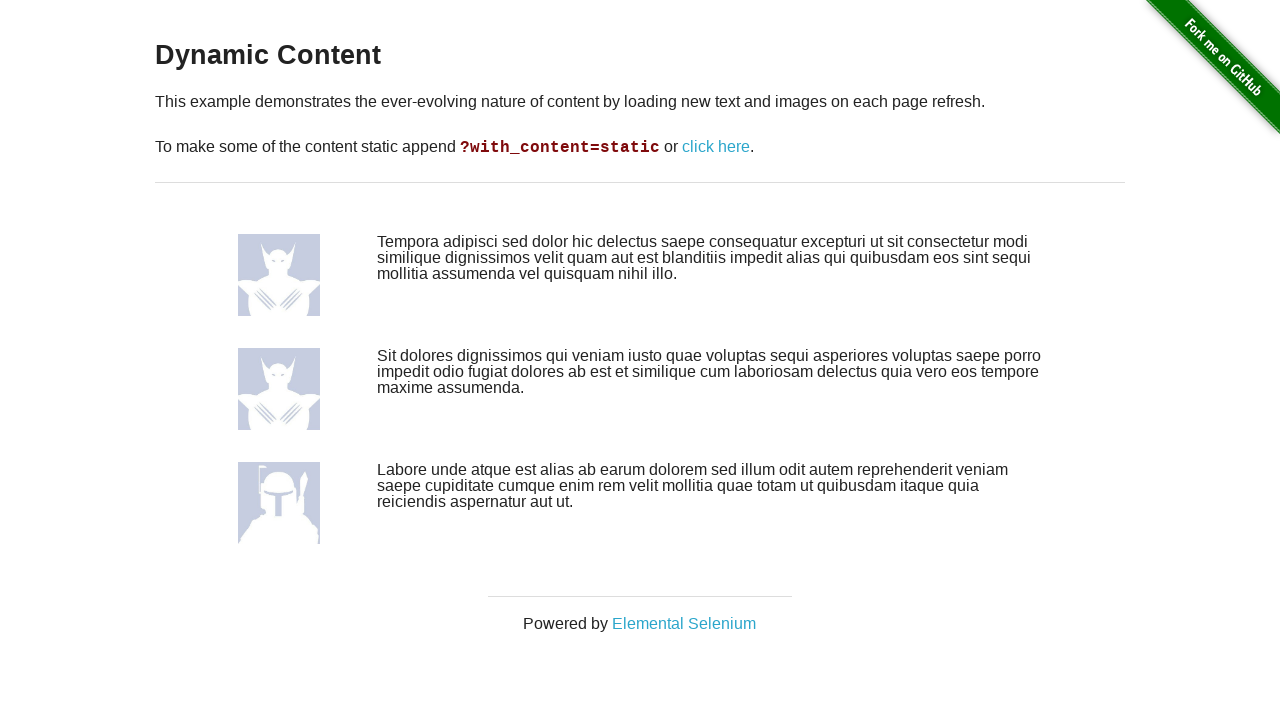

Retrieved text content from dynamic content div
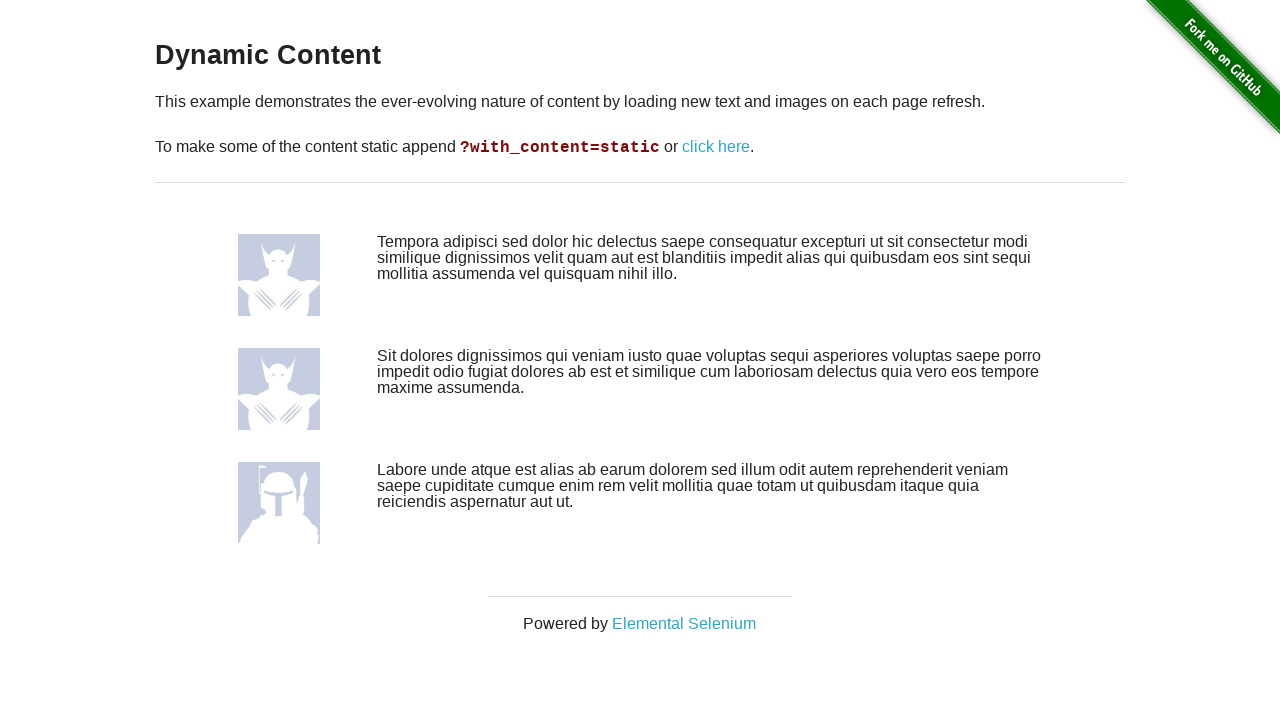

Reloaded page because 'Excepturi' text not found in content
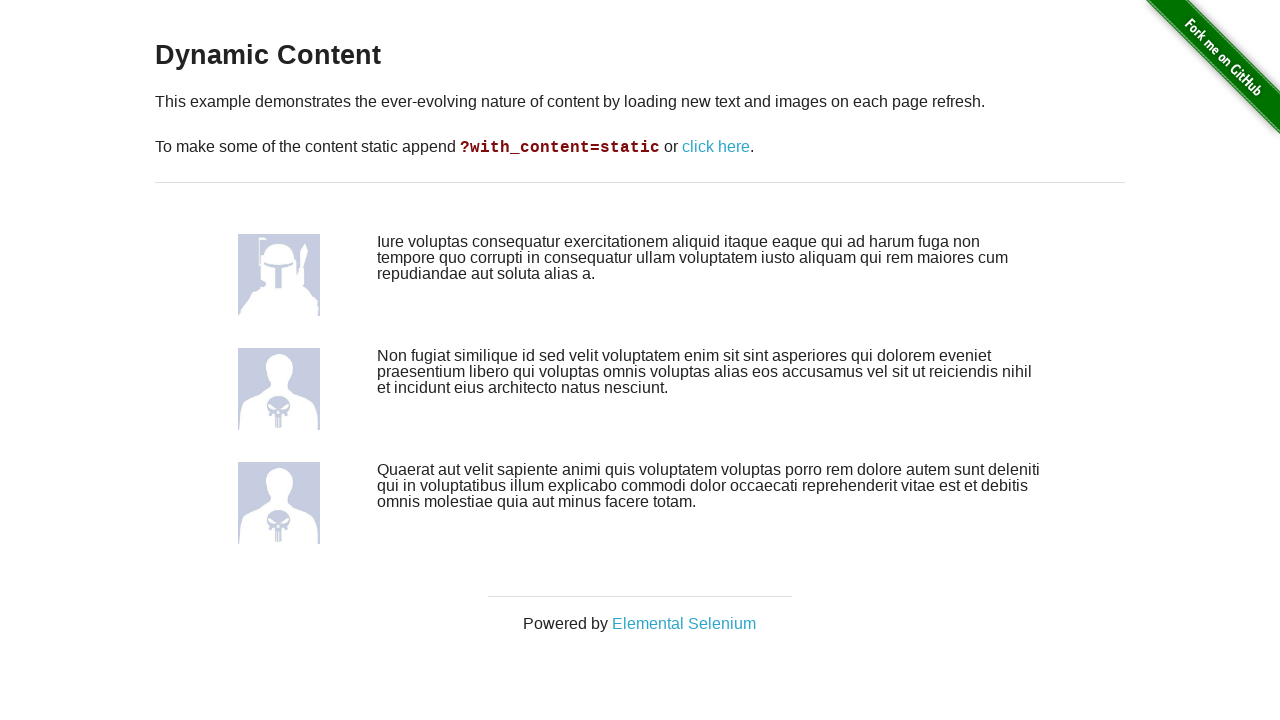

Waited for dynamic content div to load after page refresh
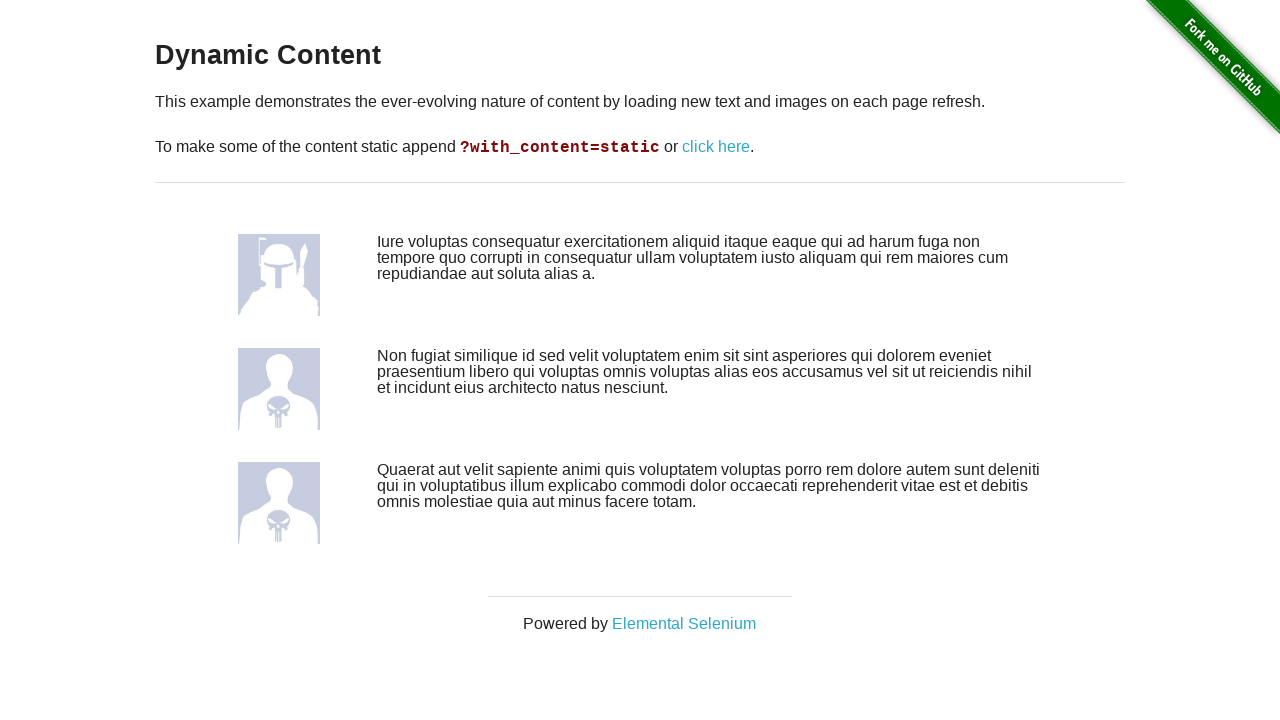

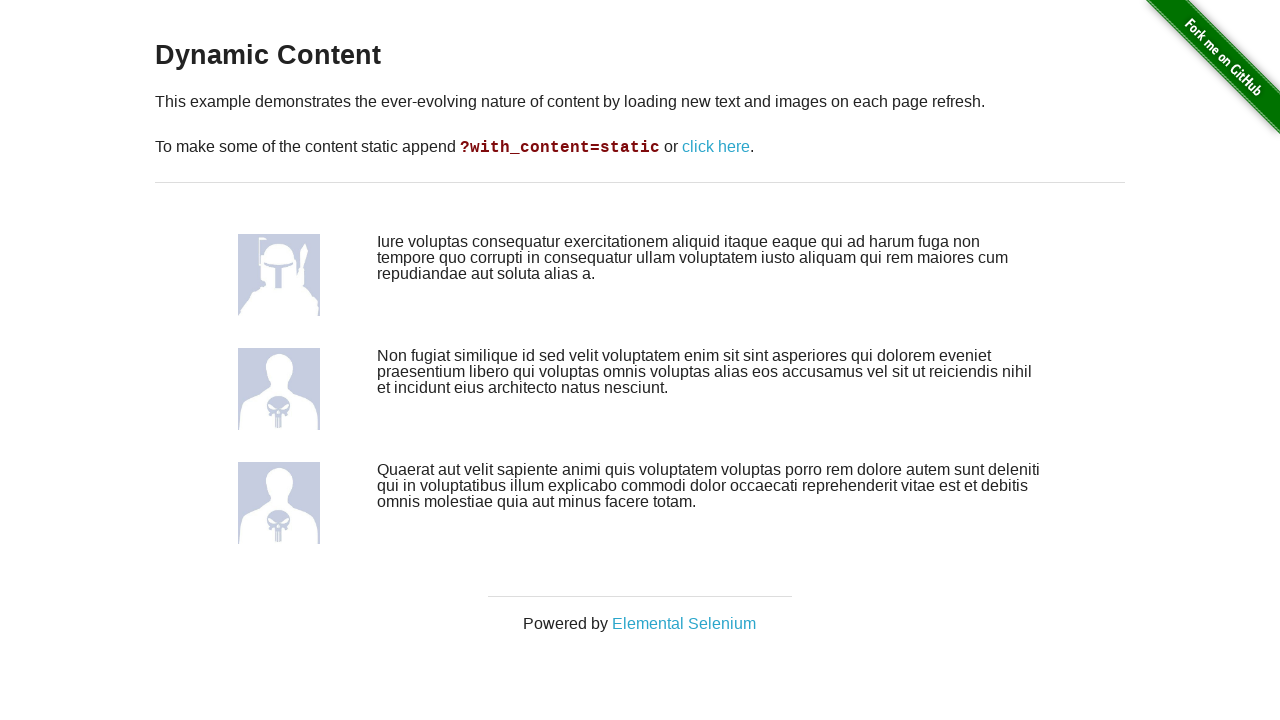